Tests different types of JavaScript alerts including simple alert, confirmation dialog, and prompt dialog by triggering and interacting with each type

Starting URL: https://the-internet.herokuapp.com/javascript_alerts

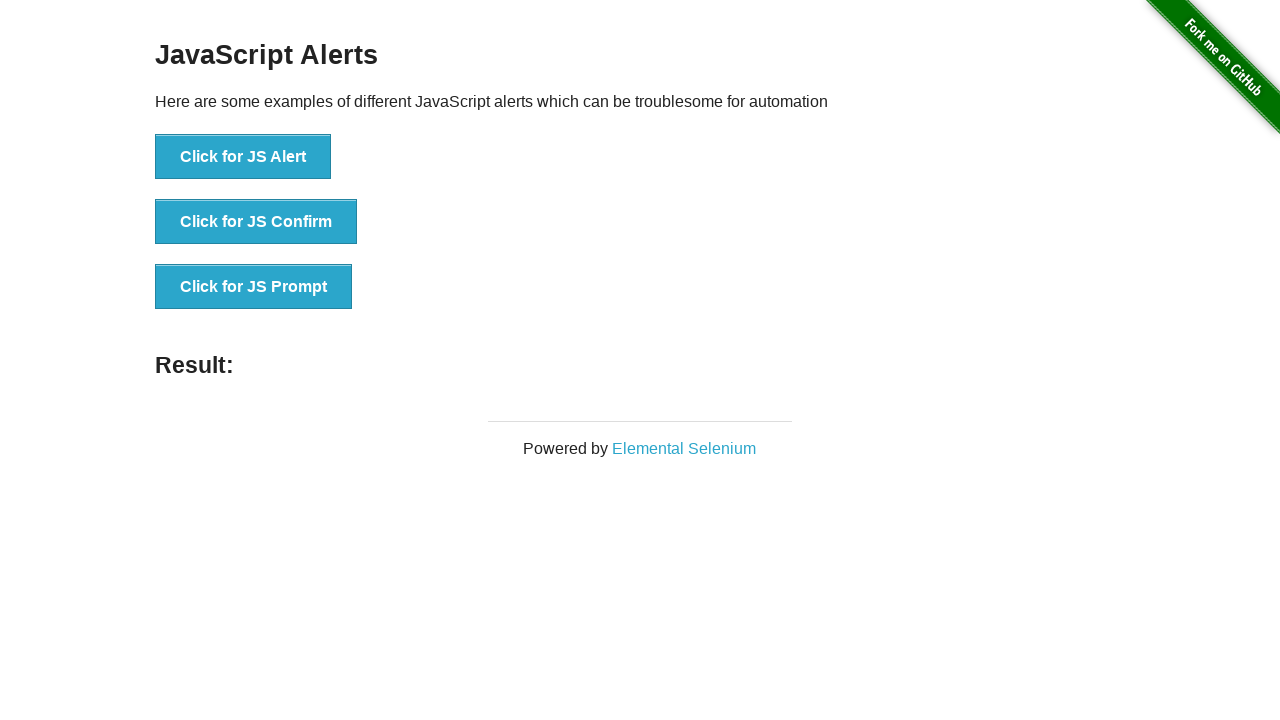

Clicked button to trigger simple JavaScript alert at (243, 157) on xpath=//button[normalize-space()='Click for JS Alert']
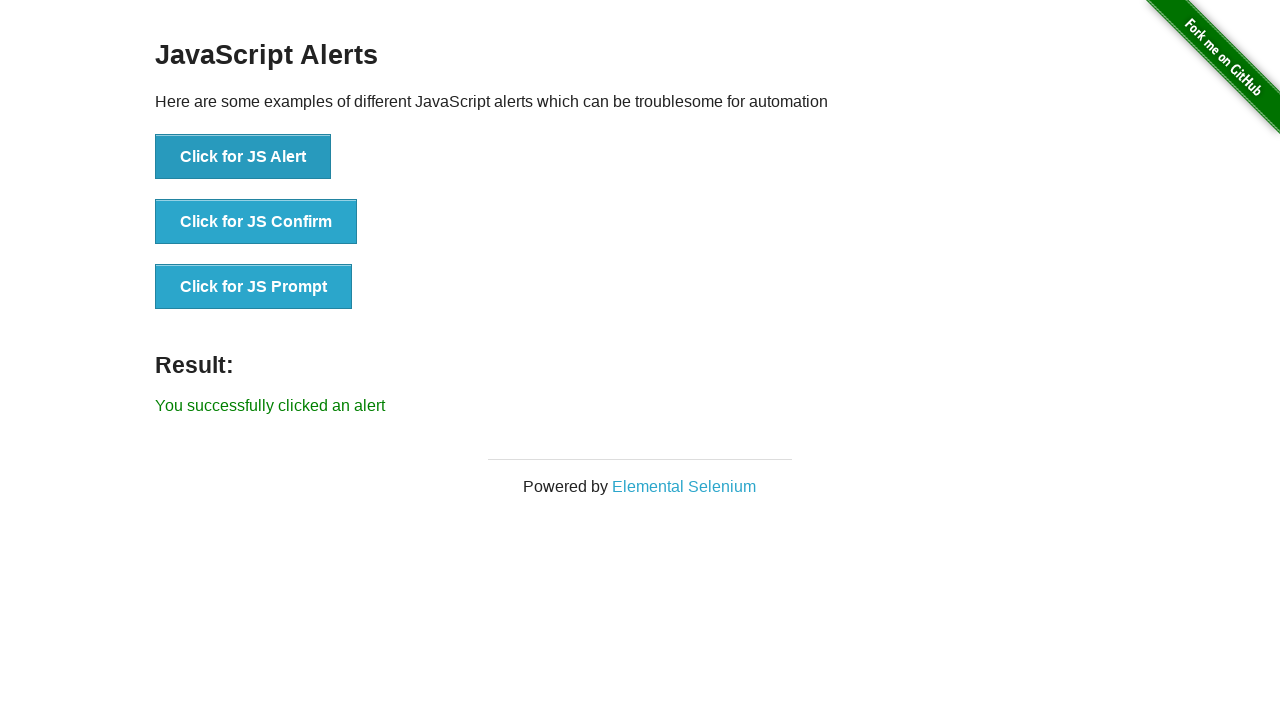

Accepted simple alert dialog by clicking OK
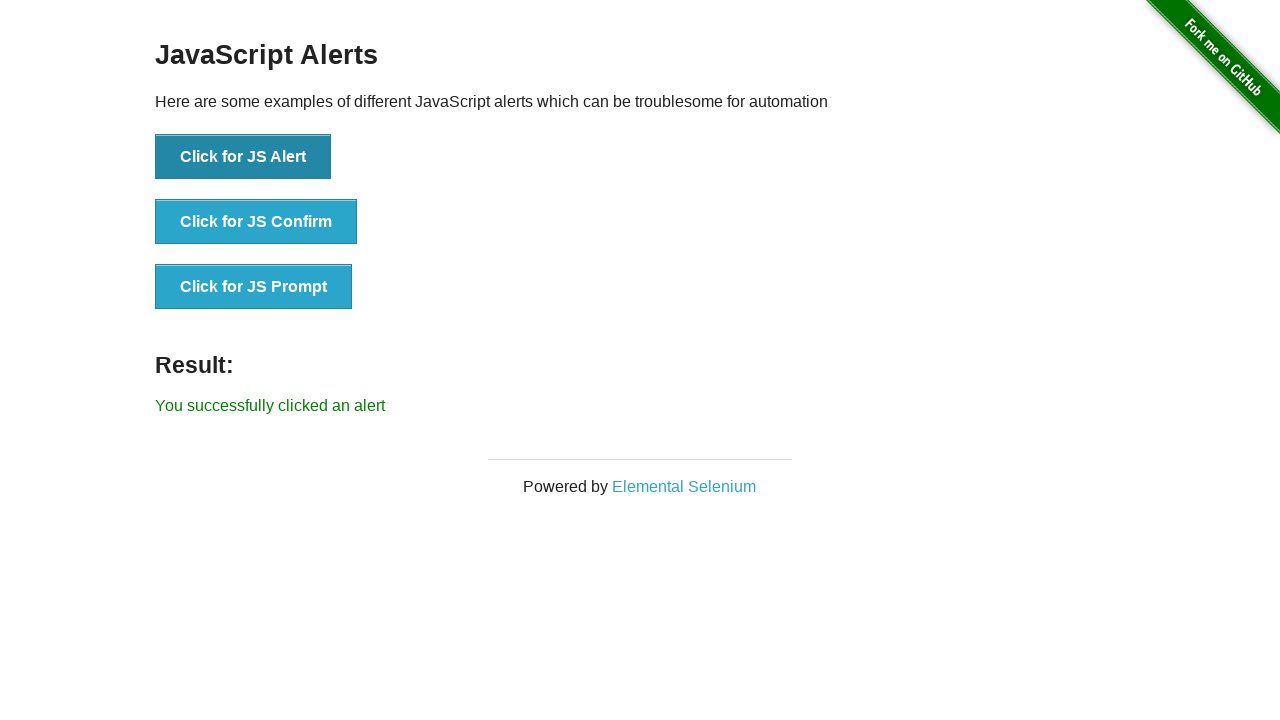

Clicked button to trigger JavaScript confirmation dialog at (256, 222) on xpath=//button[normalize-space()='Click for JS Confirm']
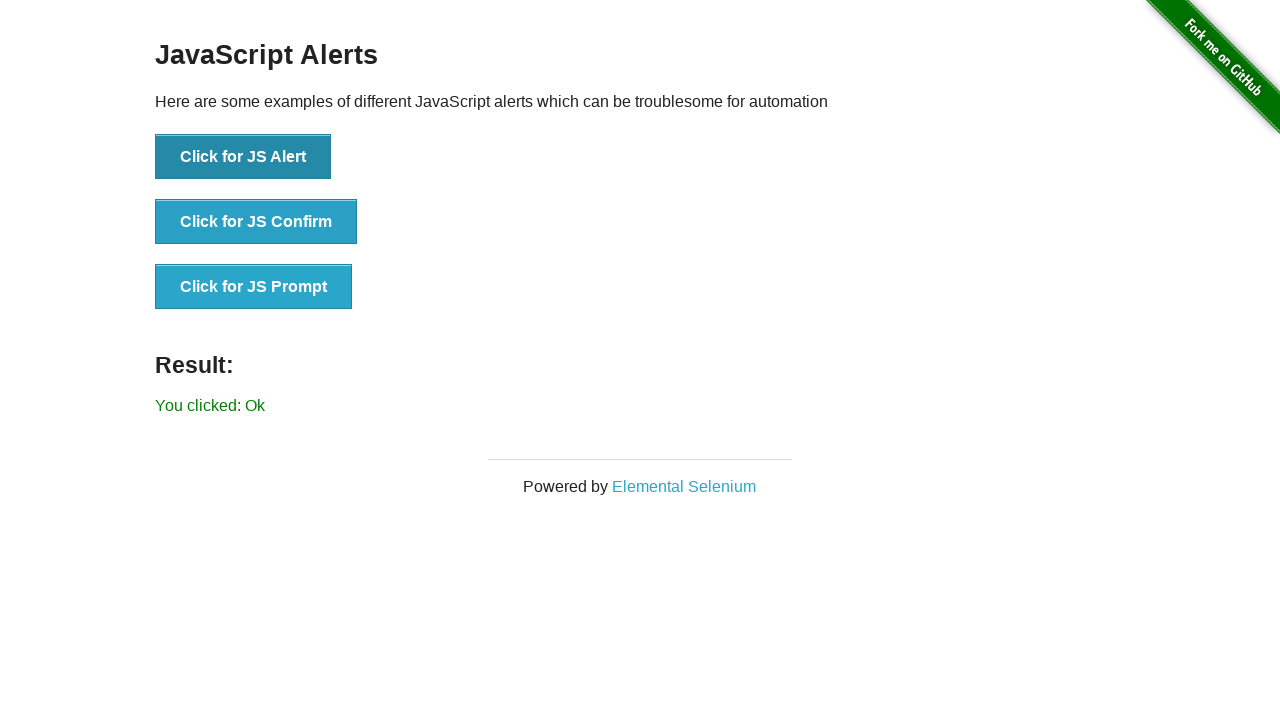

Dismissed confirmation dialog by clicking Cancel
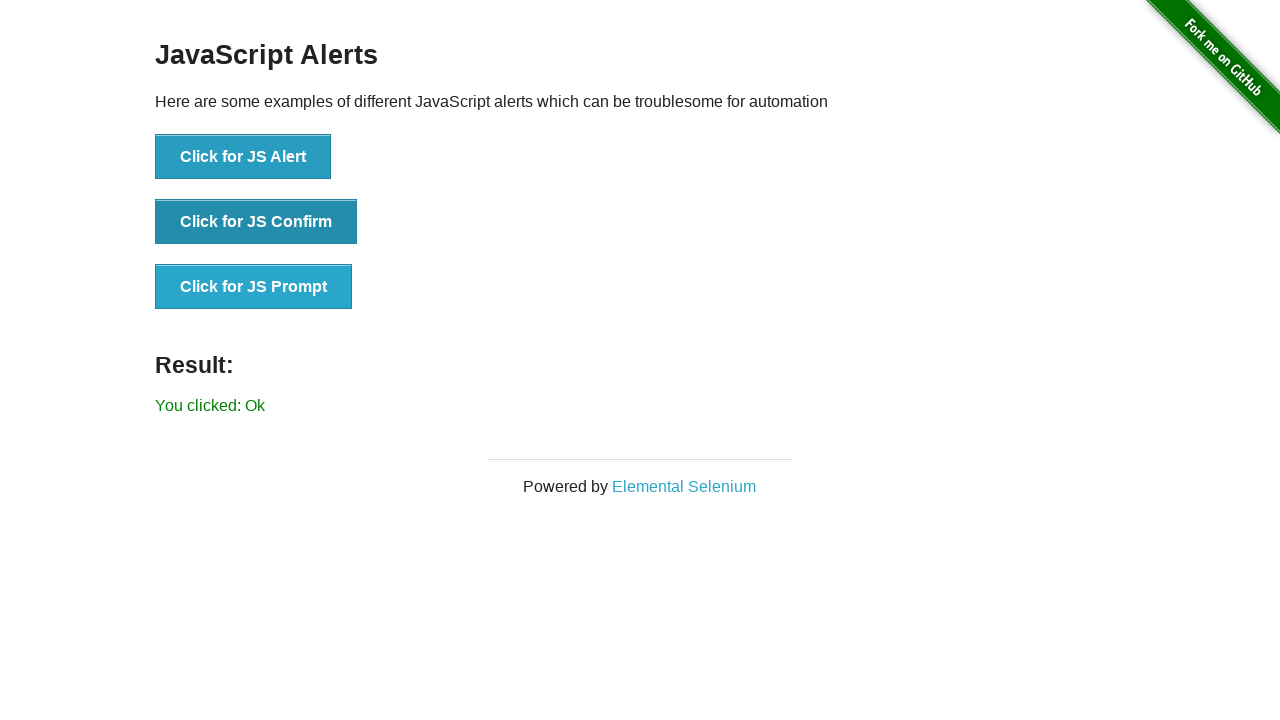

Clicked button again to trigger confirmation dialog at (256, 222) on xpath=//button[normalize-space()='Click for JS Confirm']
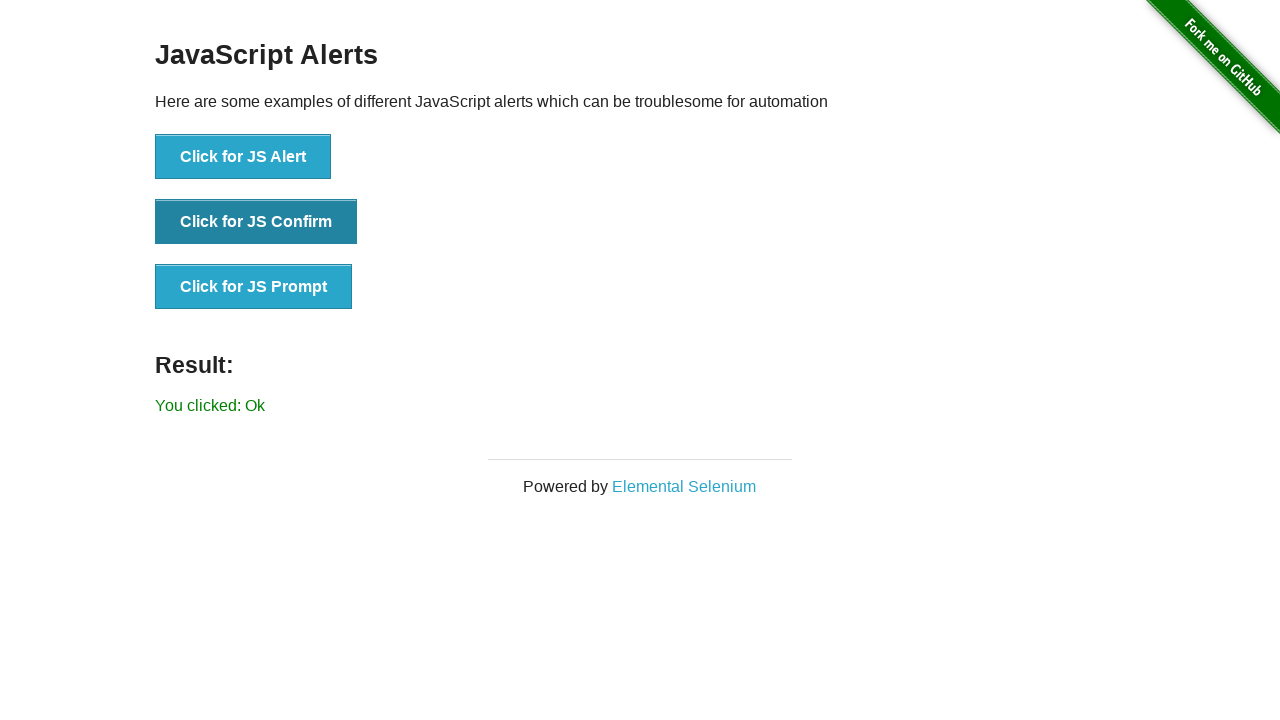

Accepted confirmation dialog by clicking OK
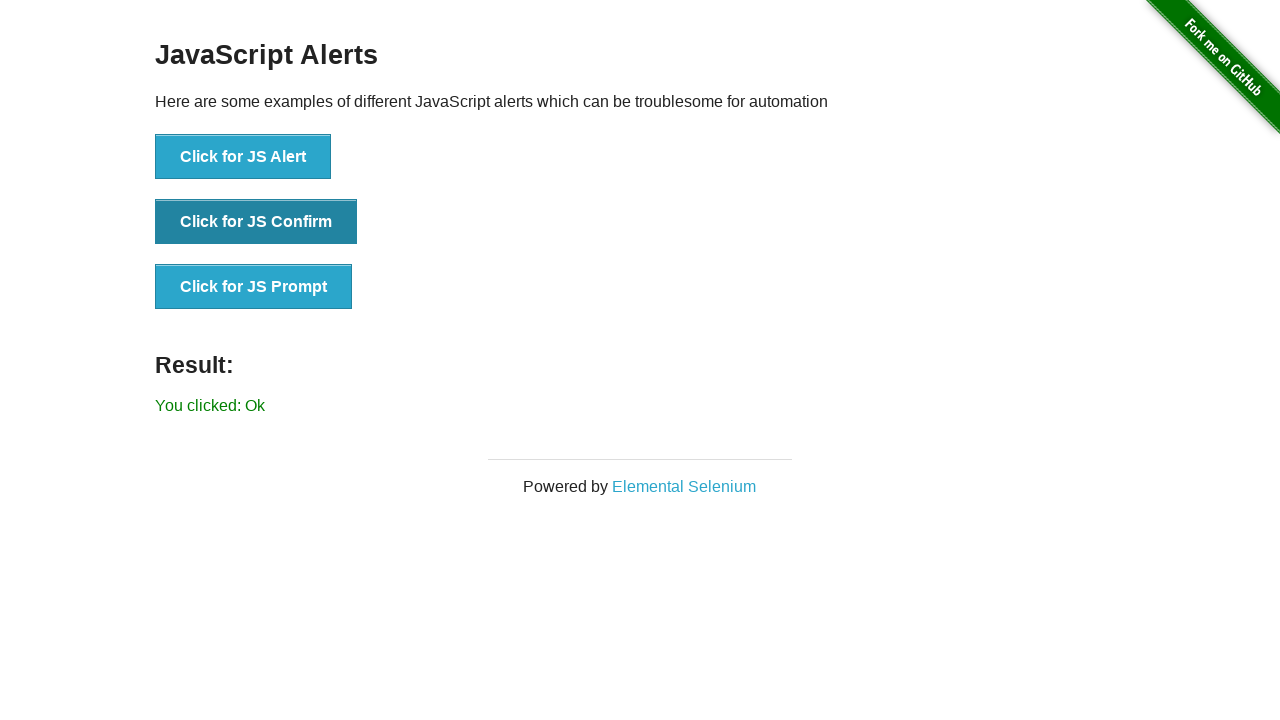

Set up handler for prompt dialog to input 'Smita'
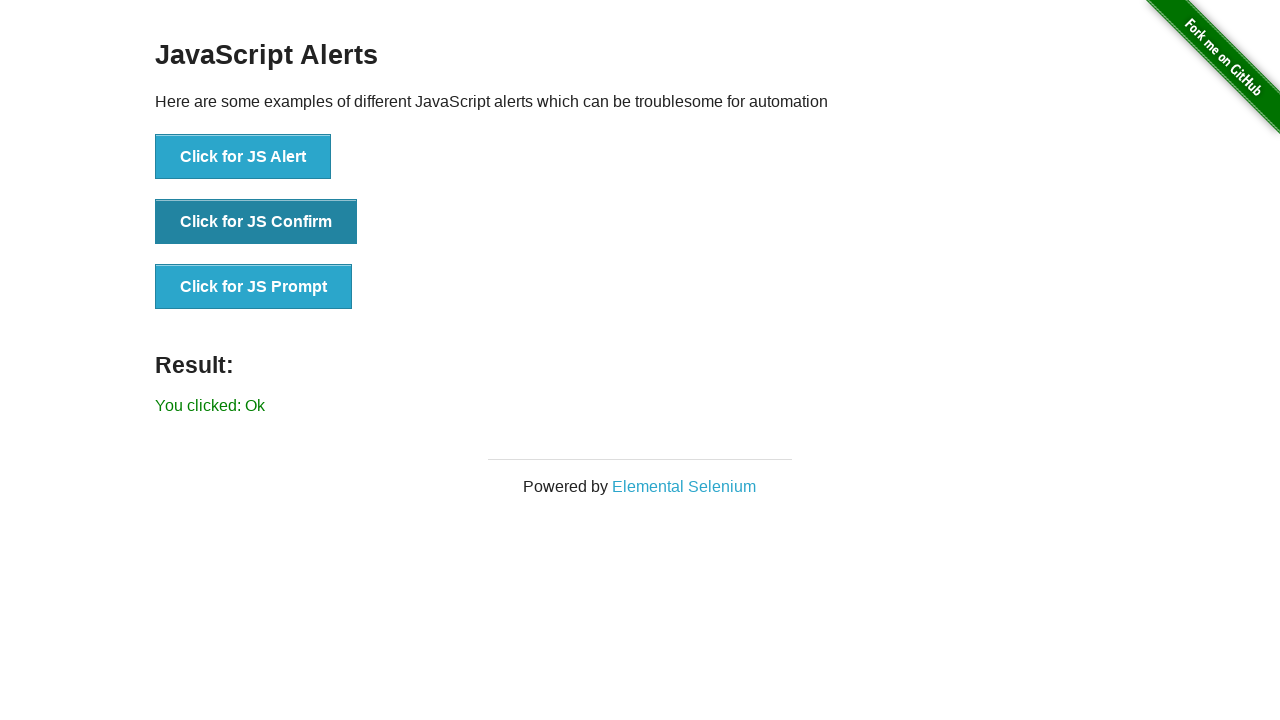

Clicked button to trigger JavaScript prompt dialog at (254, 287) on xpath=//button[normalize-space()='Click for JS Prompt']
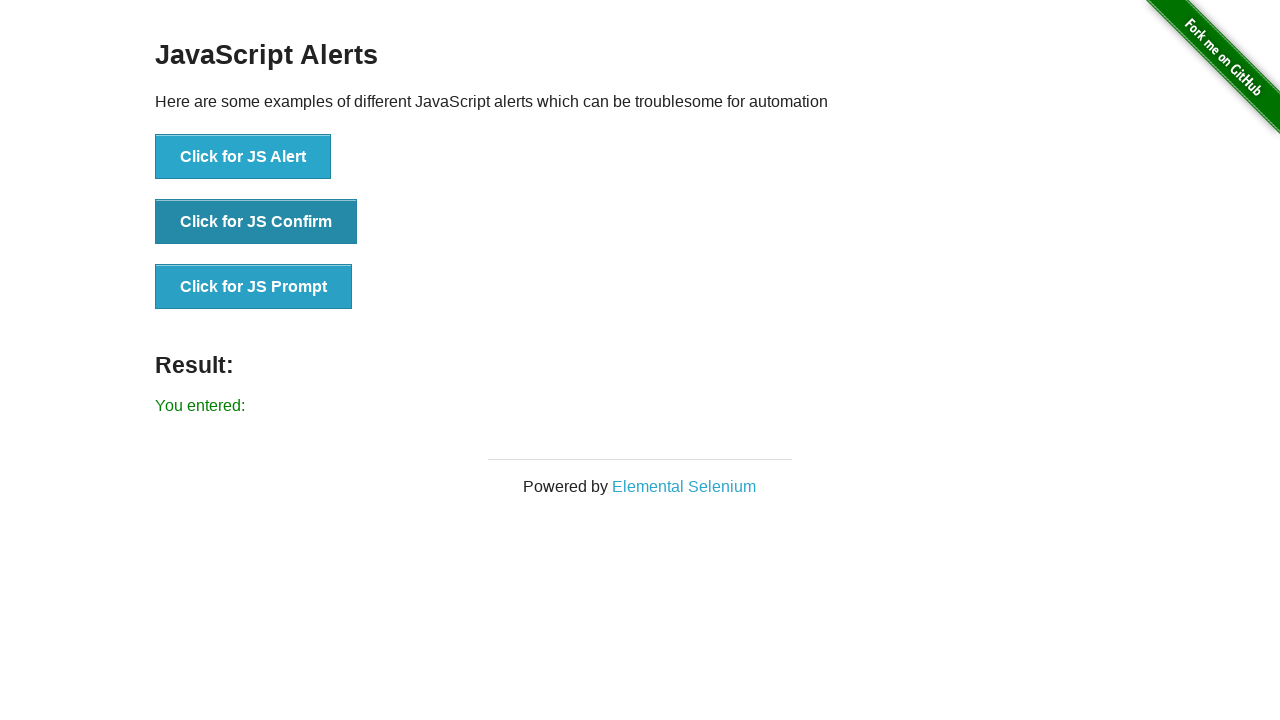

Accepted prompt dialog with input 'Smita'
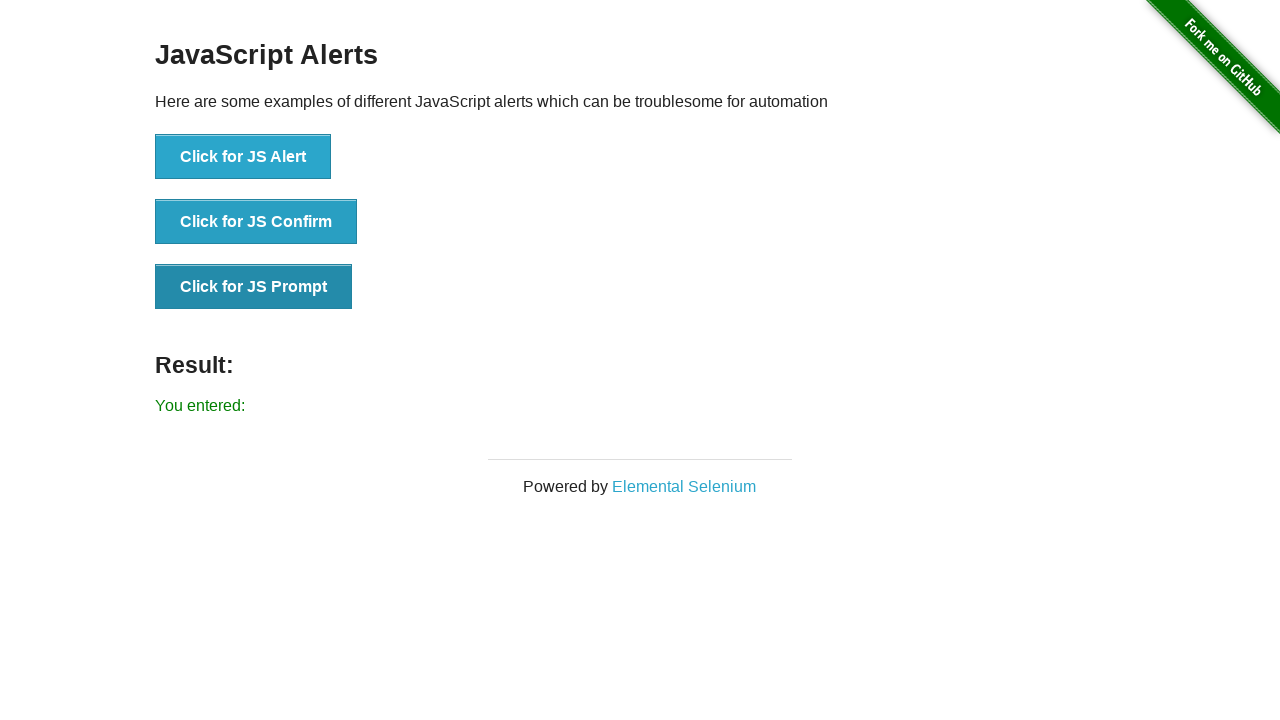

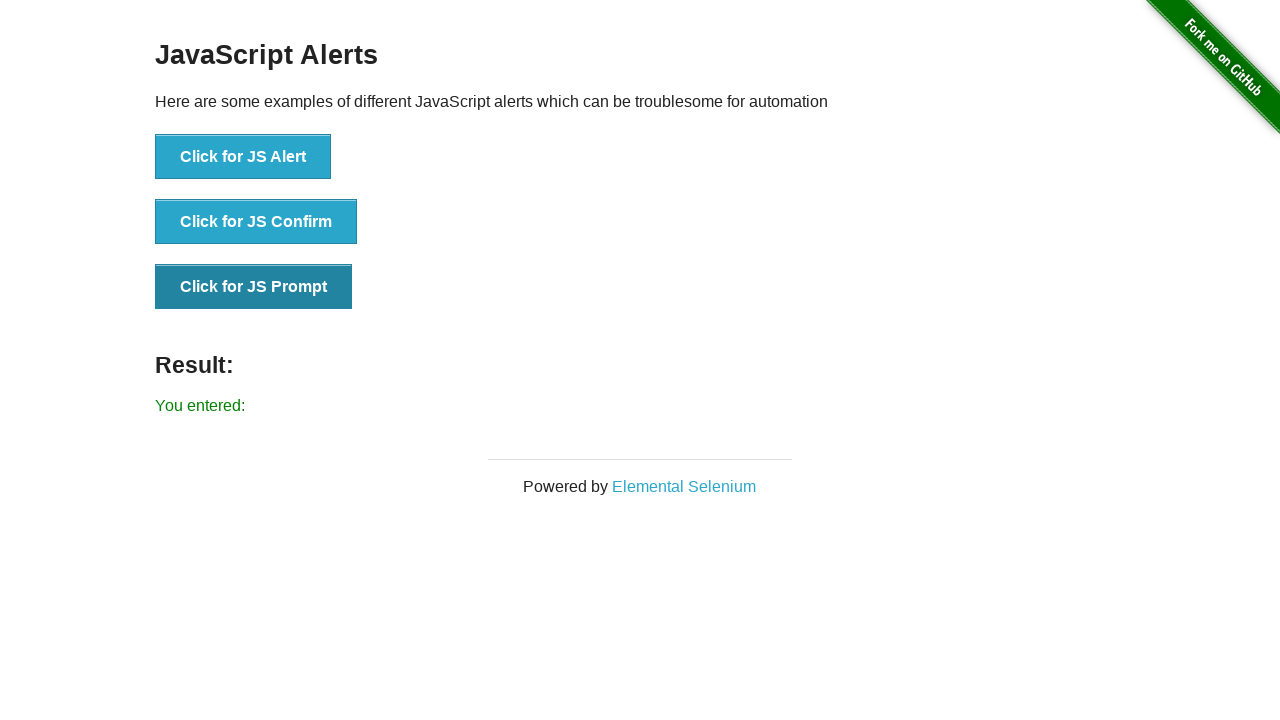